Navigates to VWO login page and verifies the page loads by getting the title

Starting URL: https://vwo.com/login

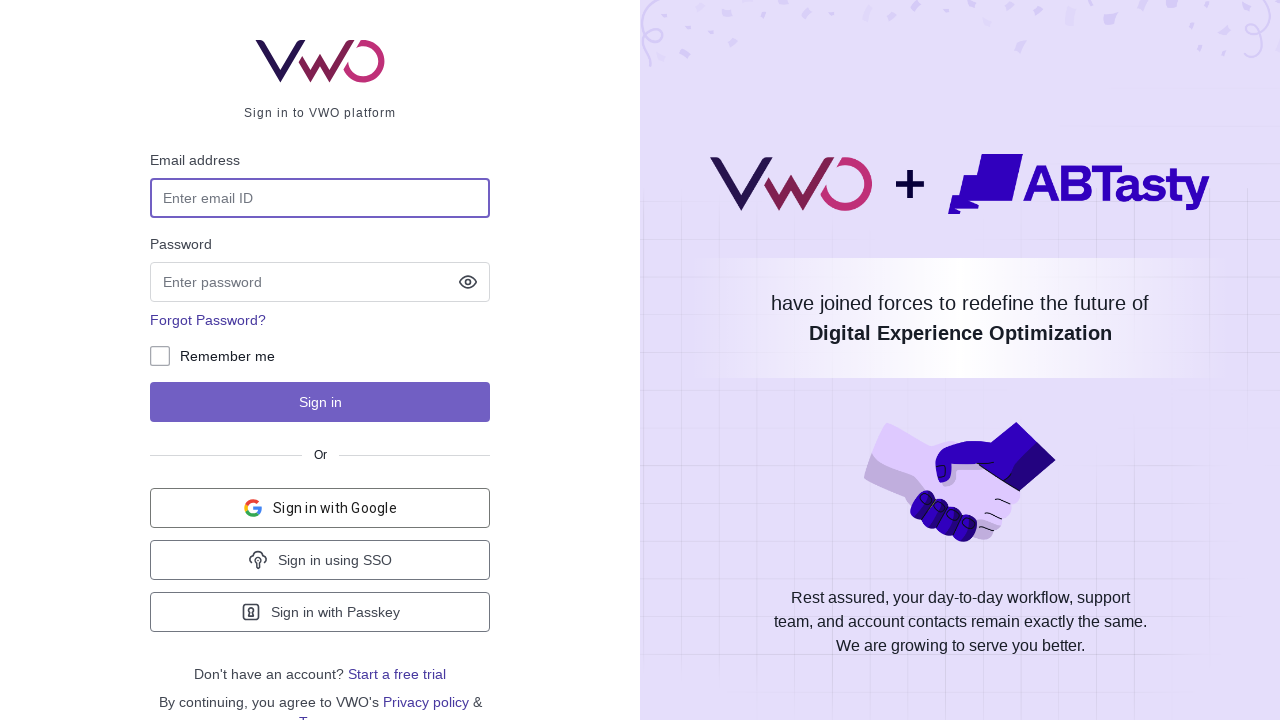

Navigated to VWO login page at https://vwo.com/login
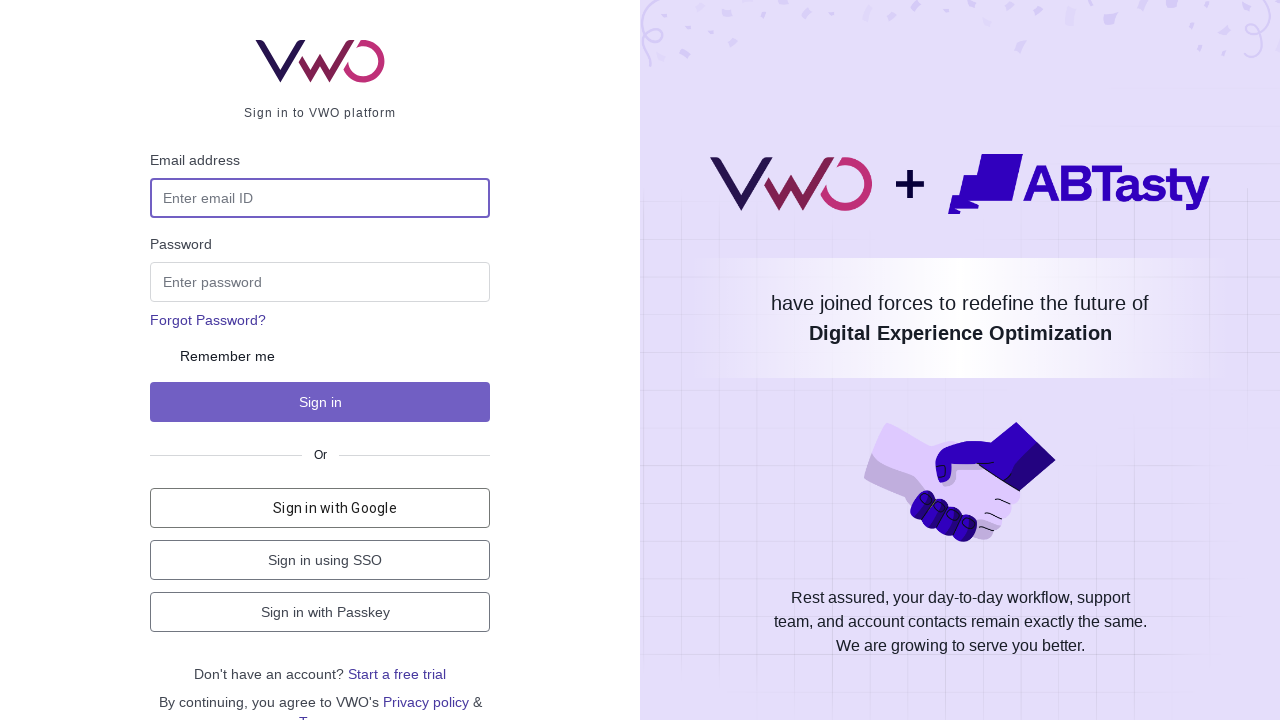

Retrieved page title to verify page loaded
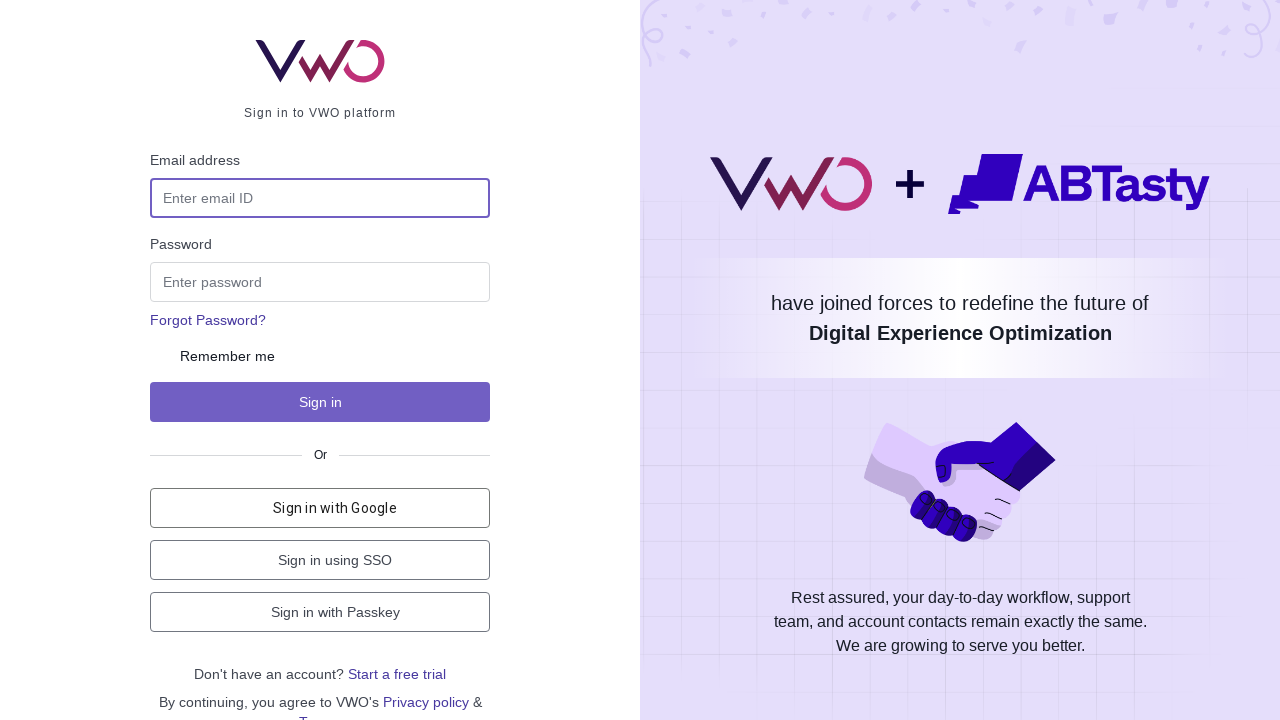

Page title: Login - VWO
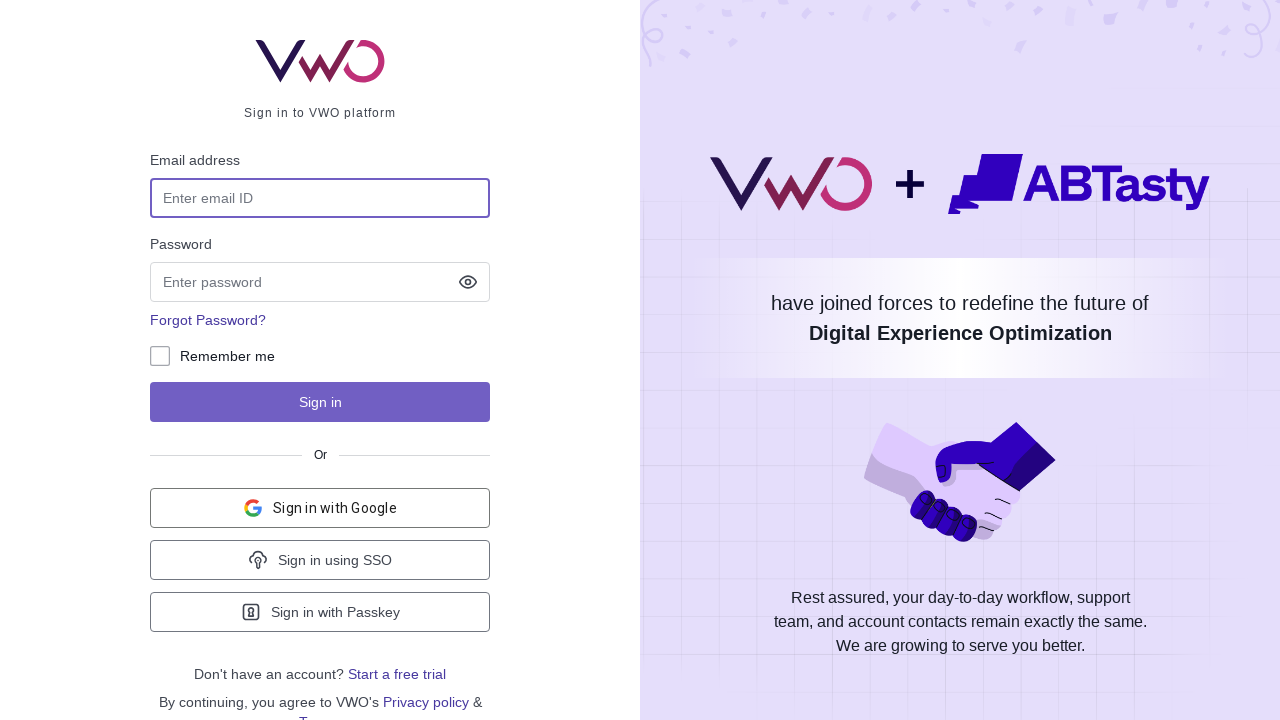

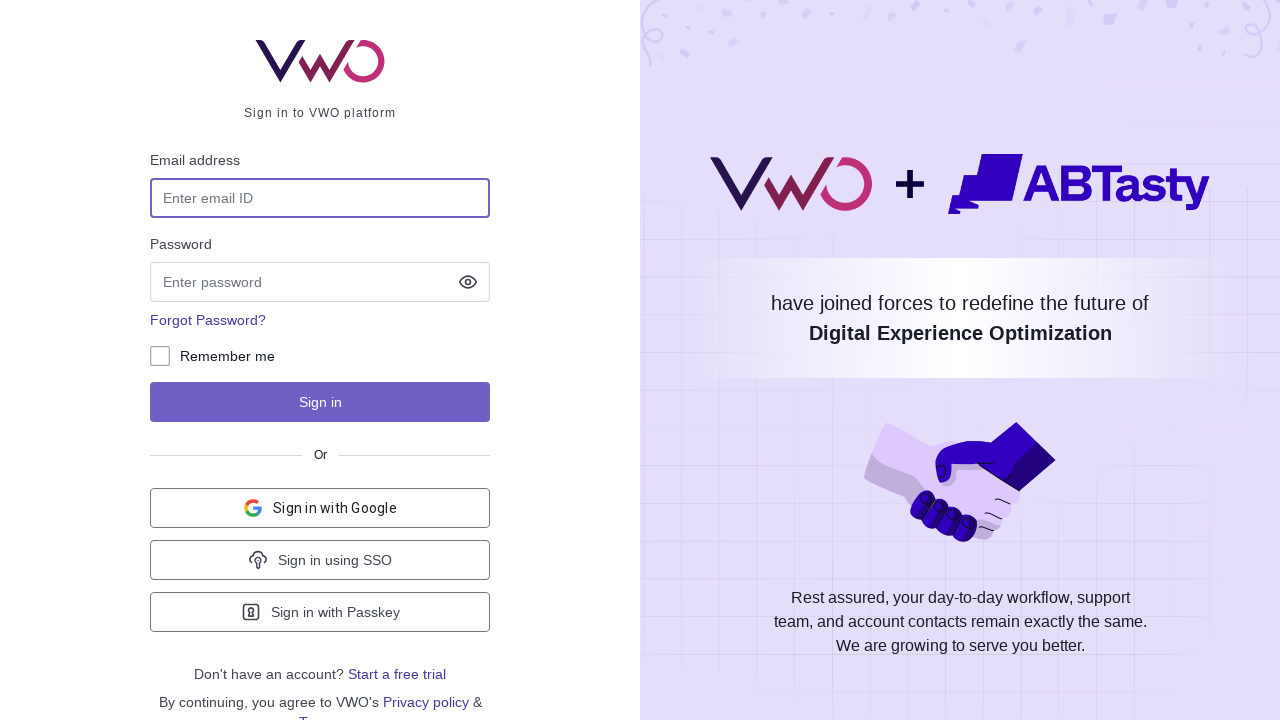